Tests handling a JavaScript prompt alert by clicking a button, entering text into the prompt, and accepting it

Starting URL: https://konflic.github.io/examples/pages/alerts.html

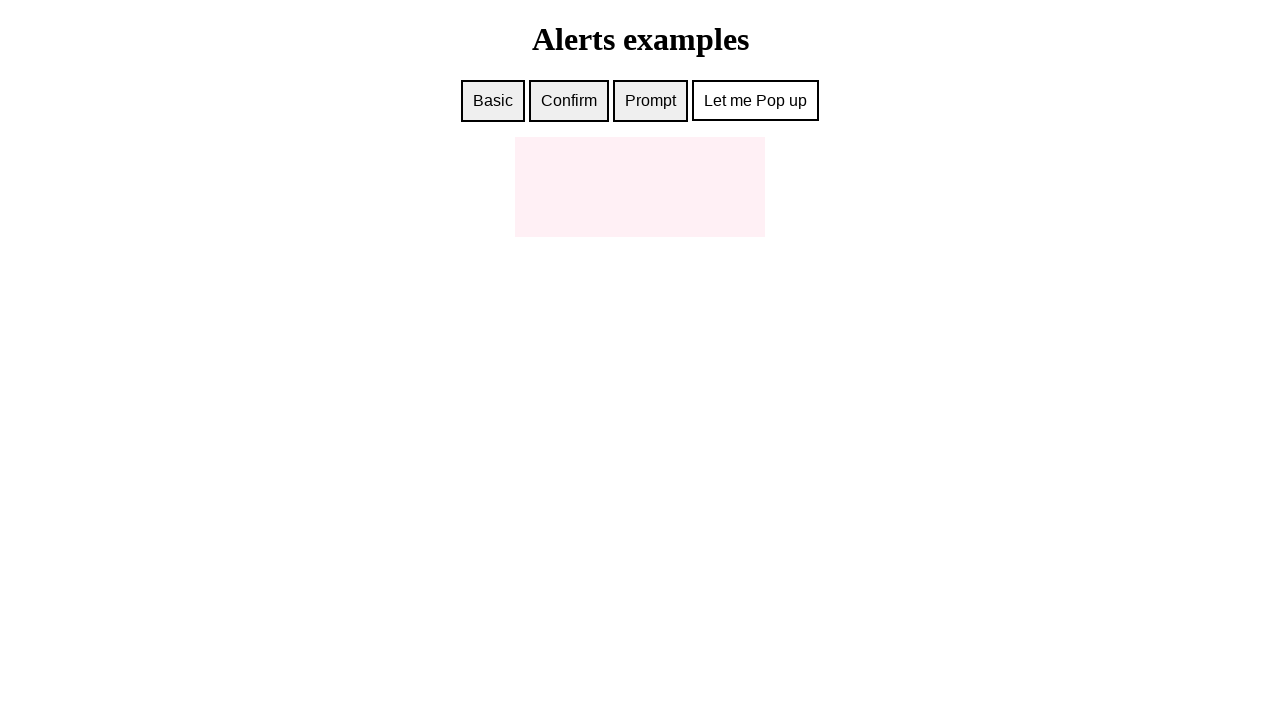

Set up dialog handler to accept prompt with text 'Hello, from playwright!'
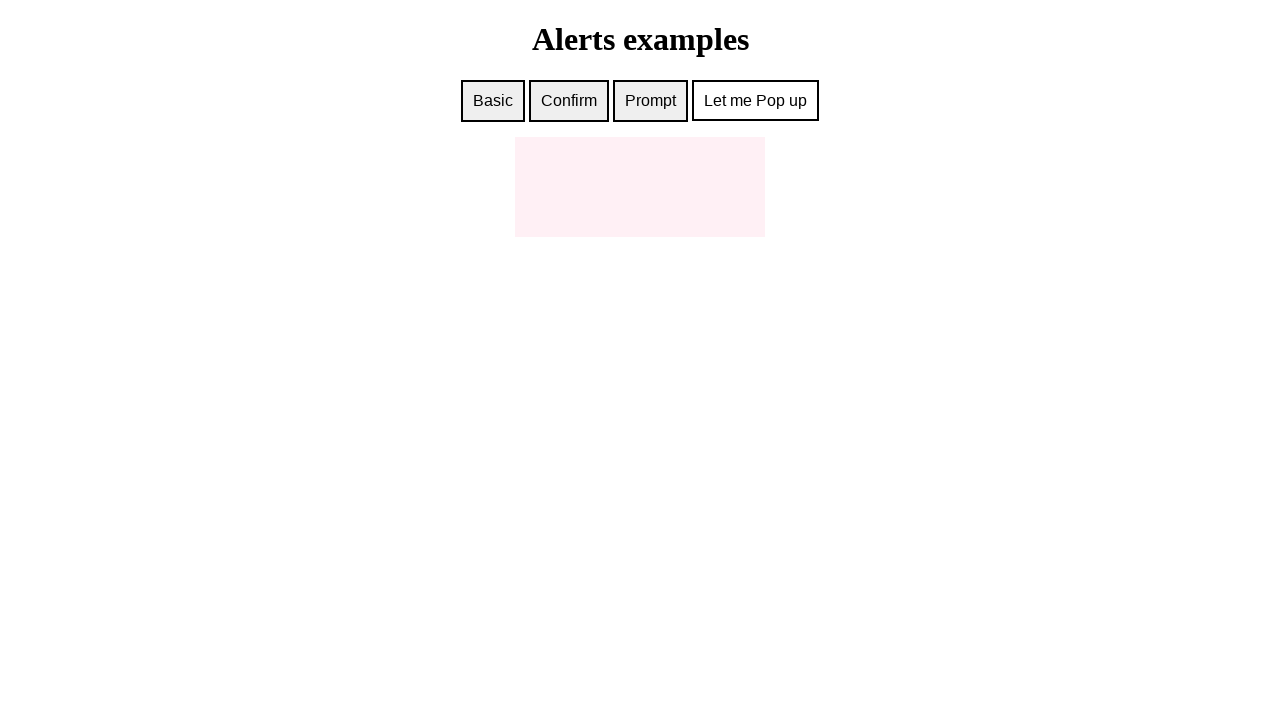

Clicked prompt button to trigger JavaScript prompt alert at (650, 101) on #prompt
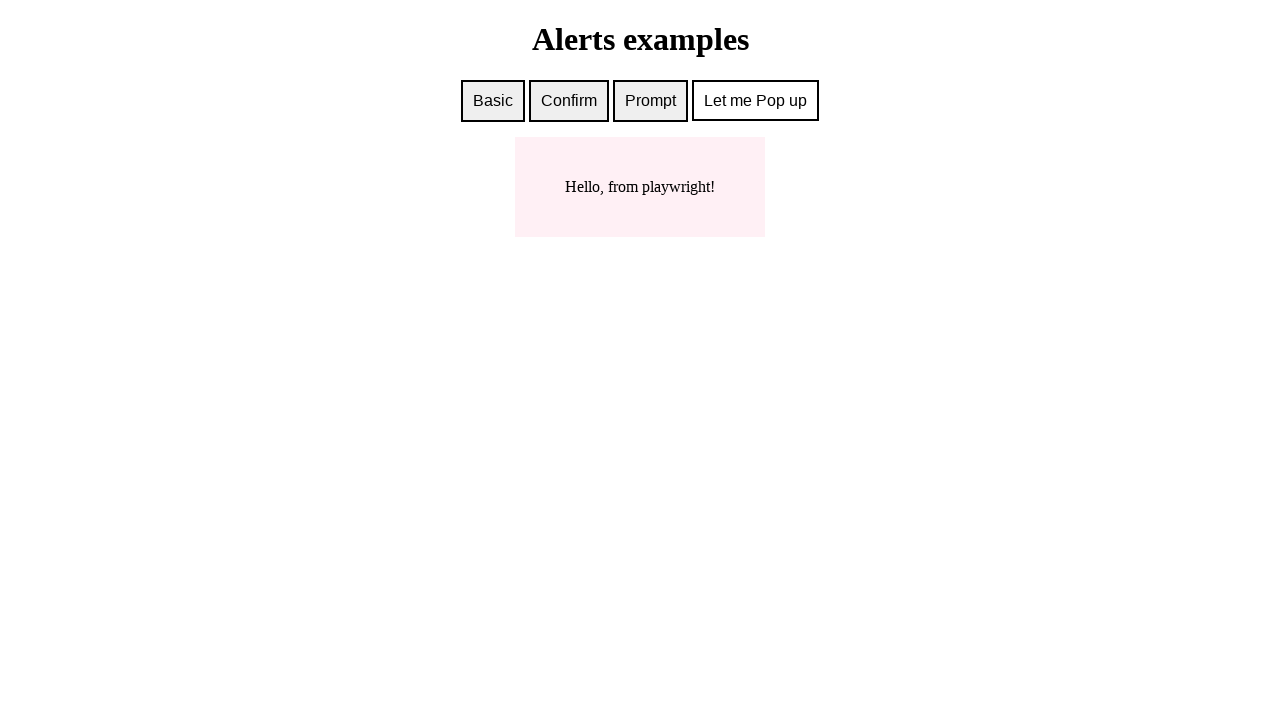

Waited for dialog handling to complete
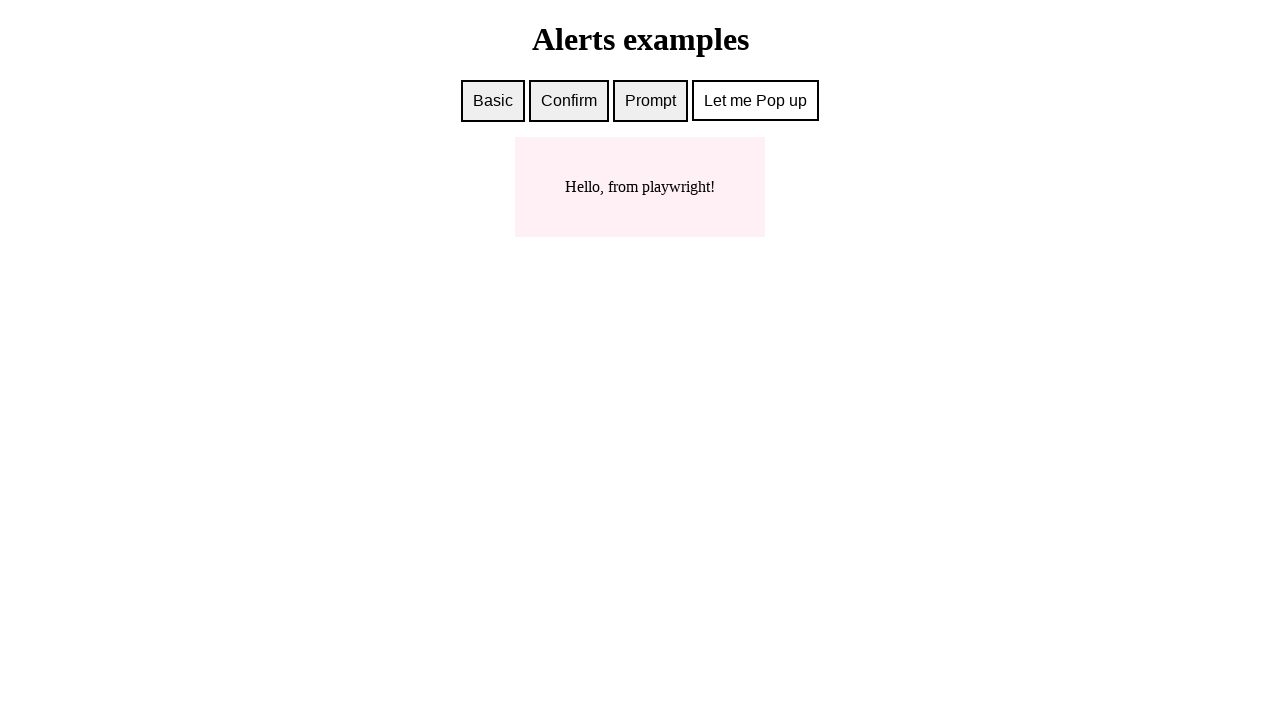

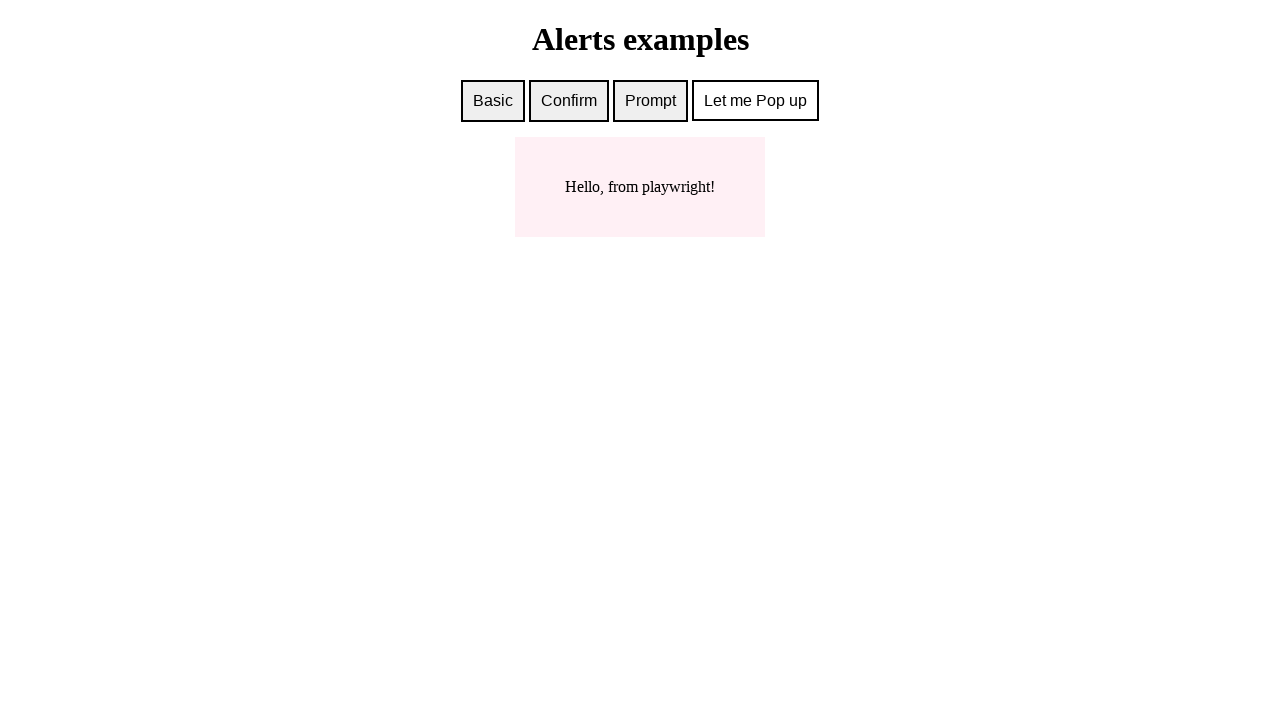